Tests various input field interactions on a practice page including filling text, appending text, clearing fields, and verifying disabled/readonly input states.

Starting URL: https://letcode.in/edit

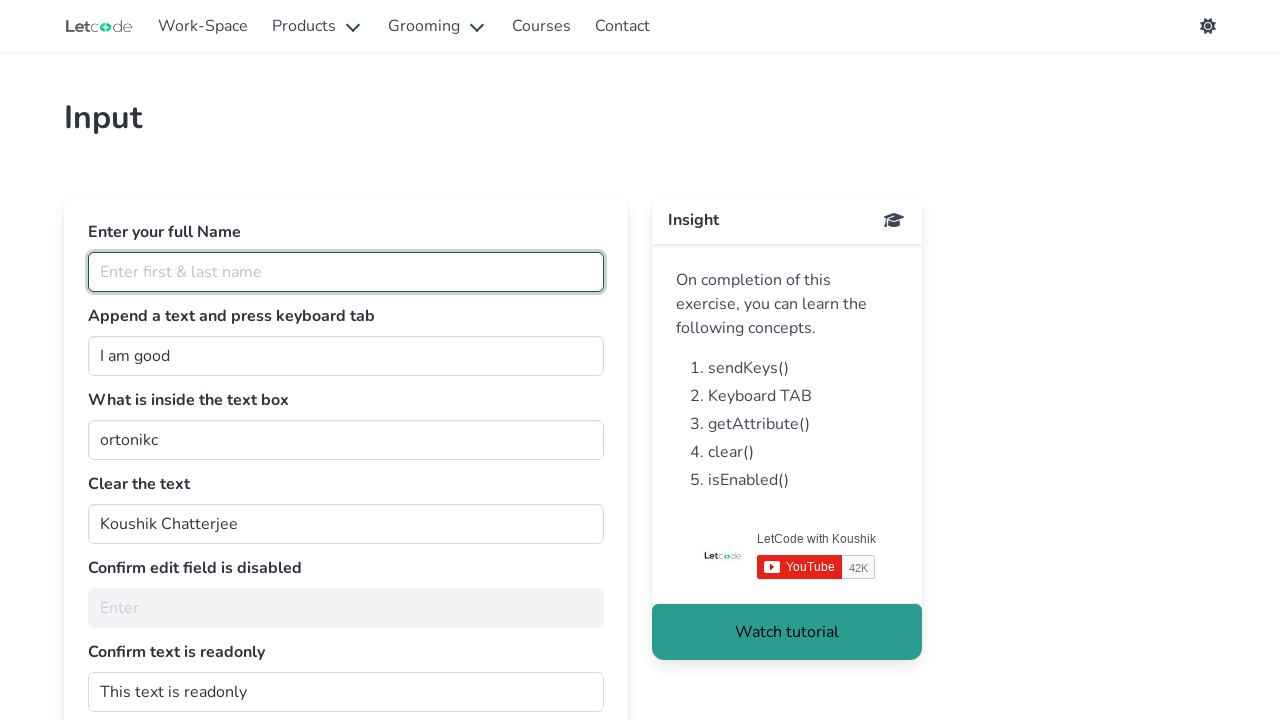

Filled name field with 'Marcus Thompson' on internal:attr=[placeholder="Enter first & last name"i]
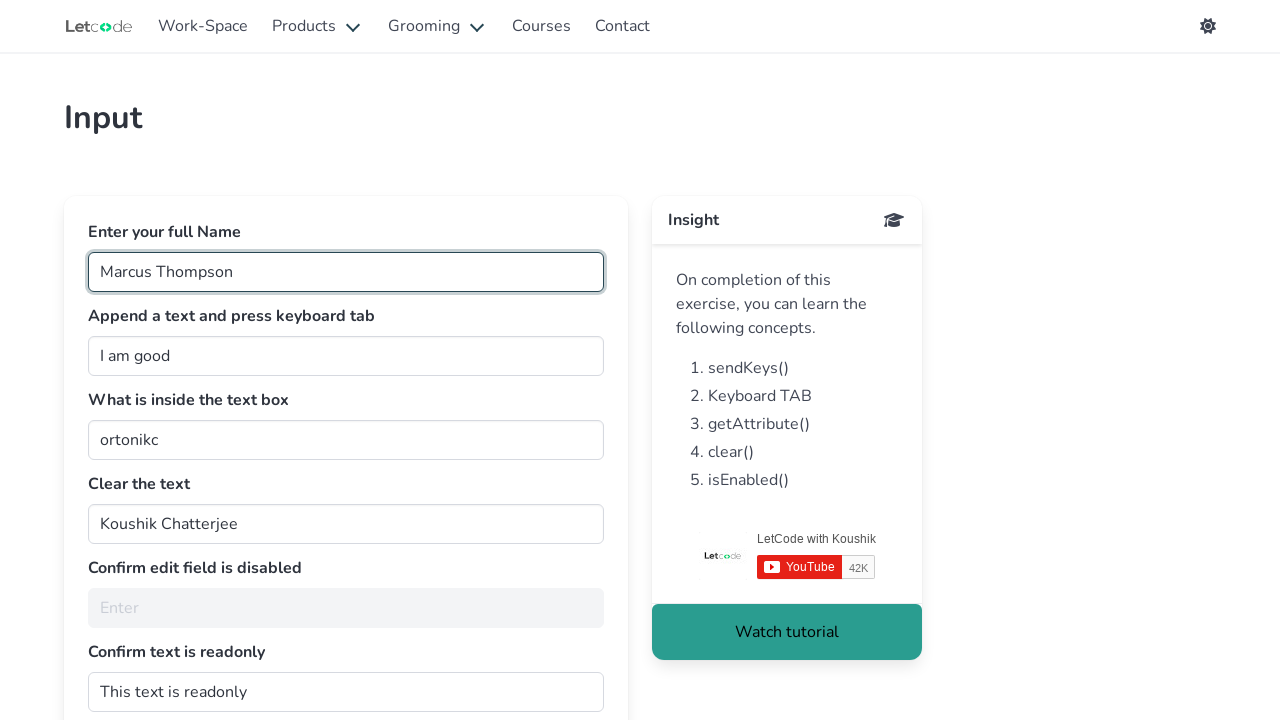

Filled join field with ' developer' on #join
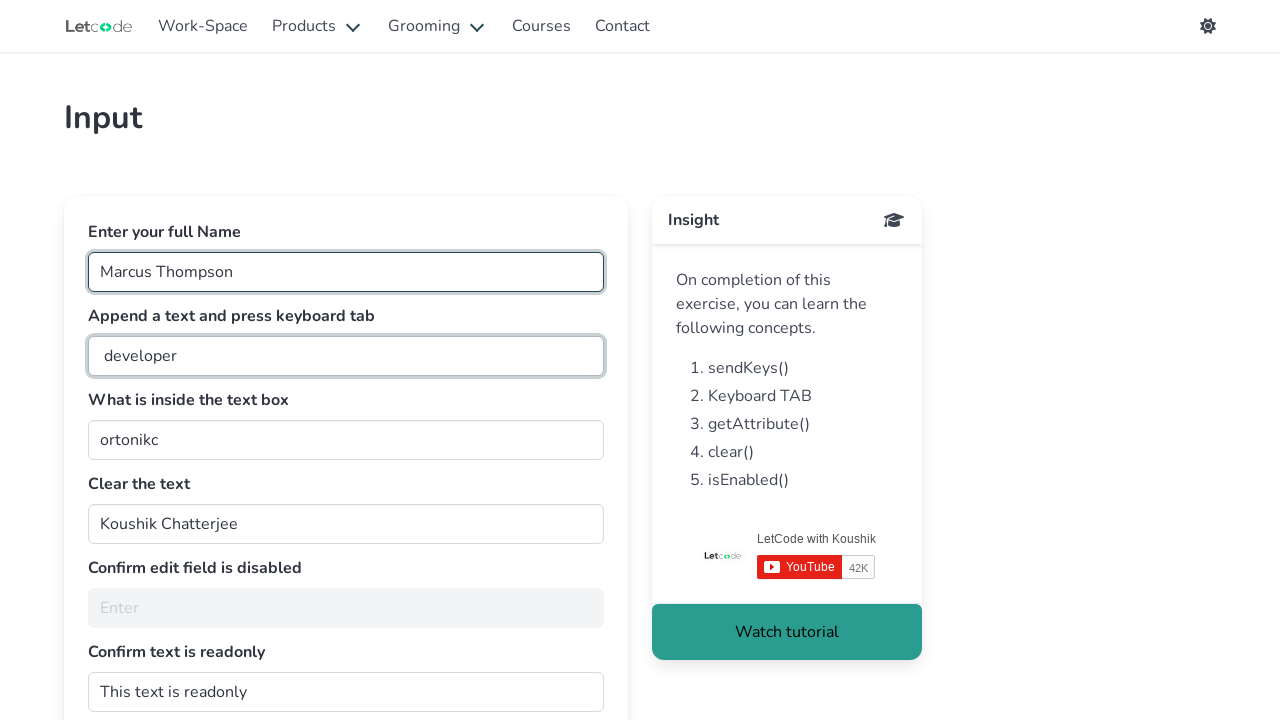

Pressed Tab key in join field on #join
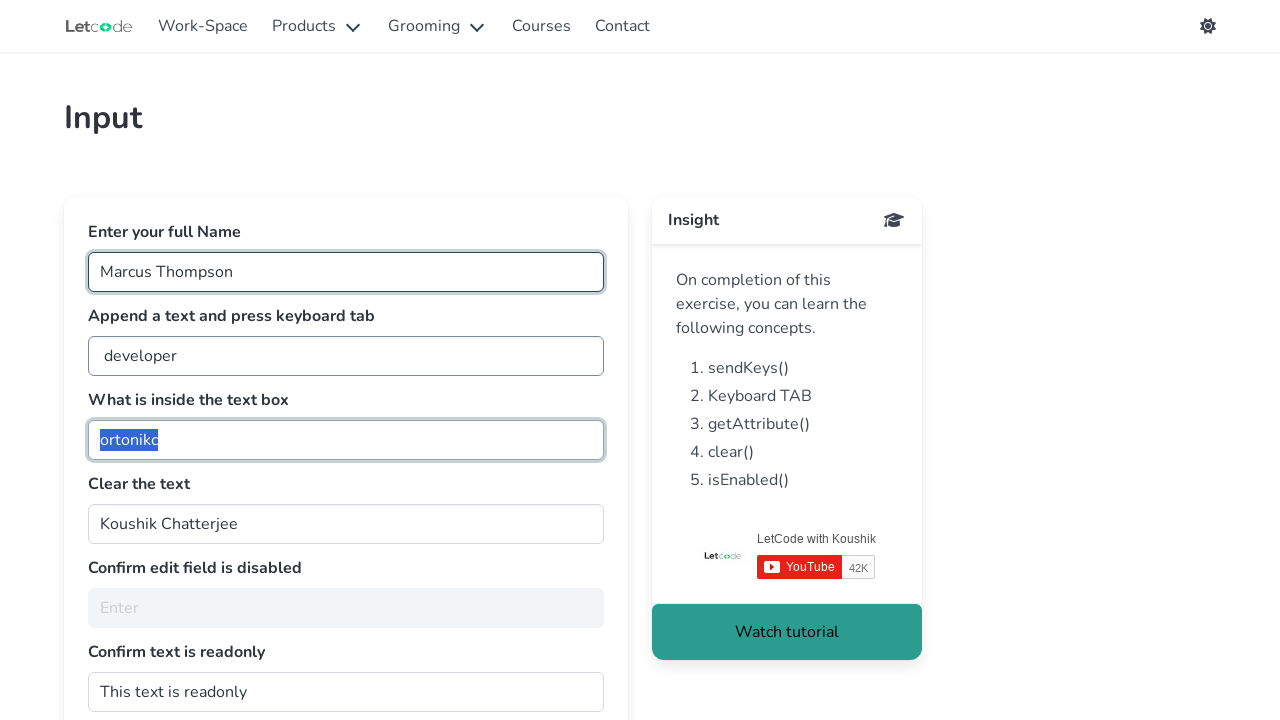

Retrieved text content from getMe field
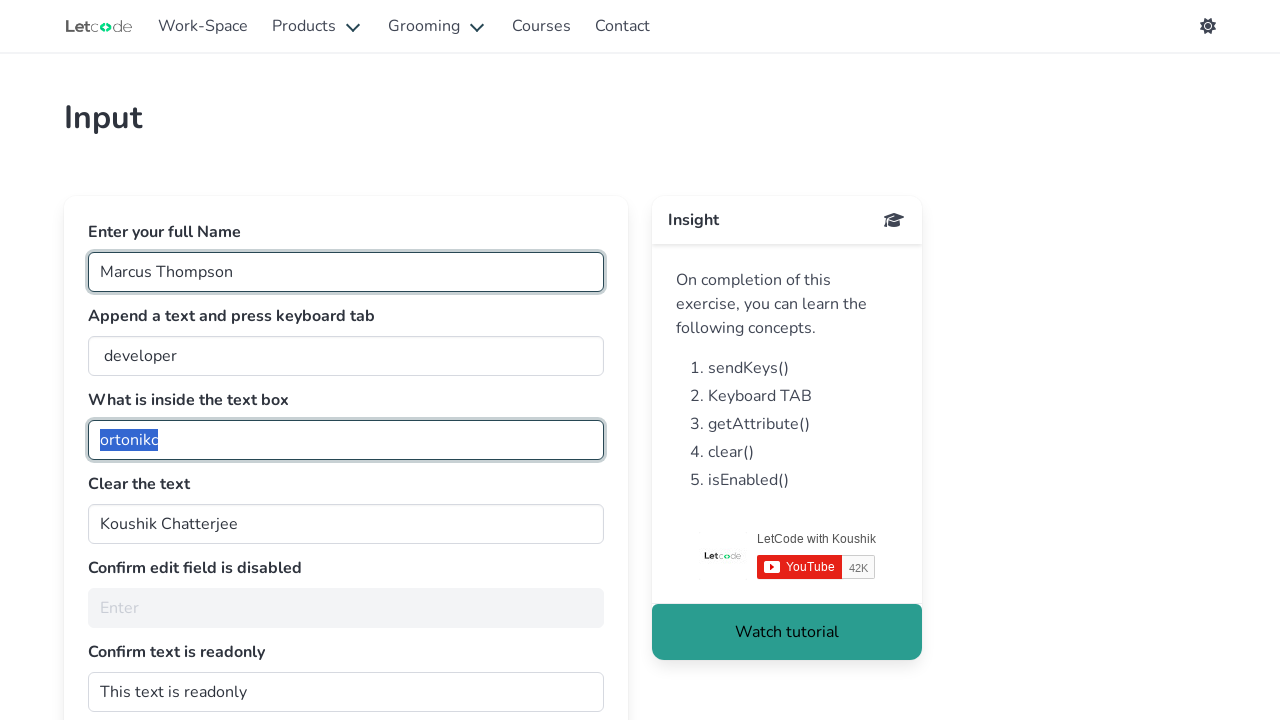

Cleared the clearMe input field on #clearMe
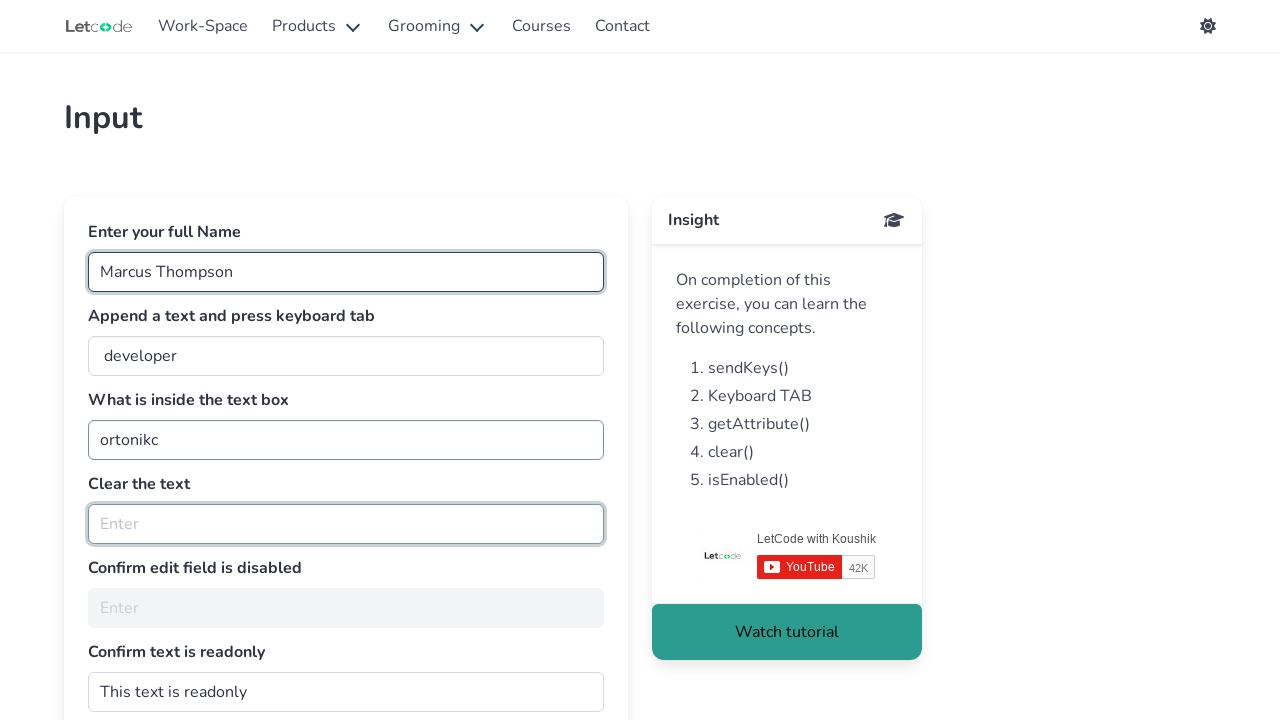

Verified that noEdit field is disabled
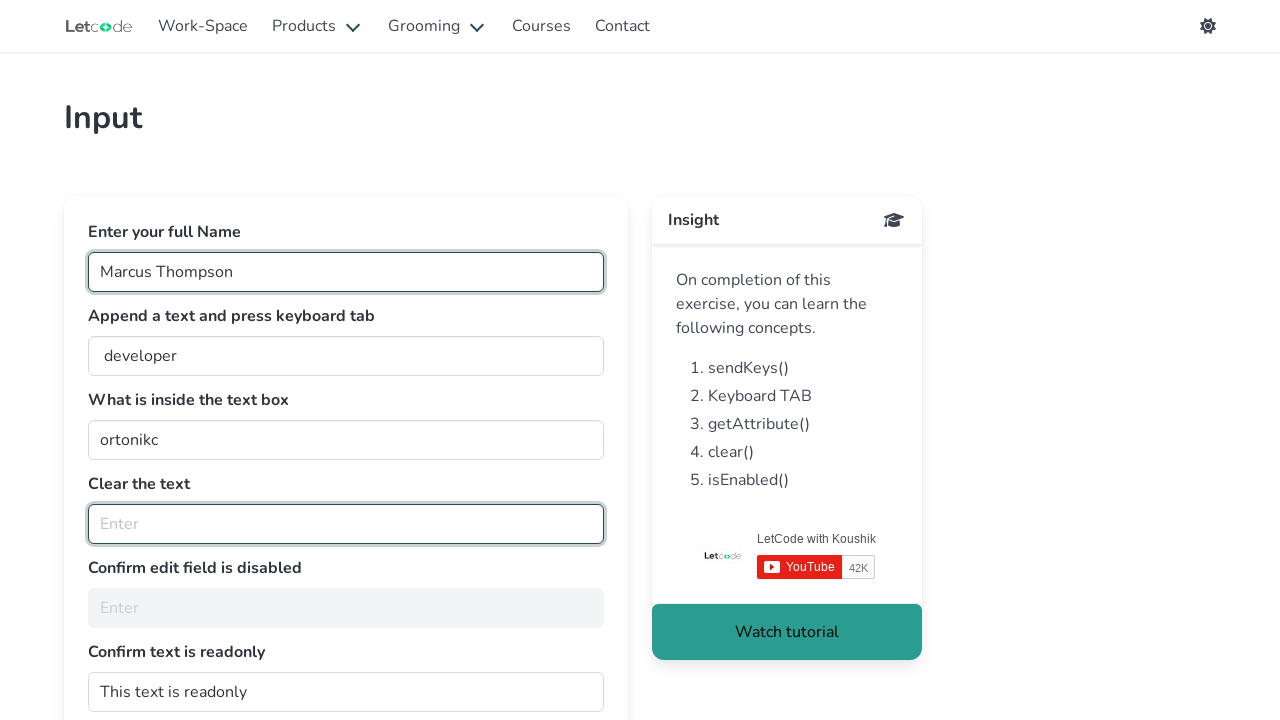

Verified that dontwrite field is enabled
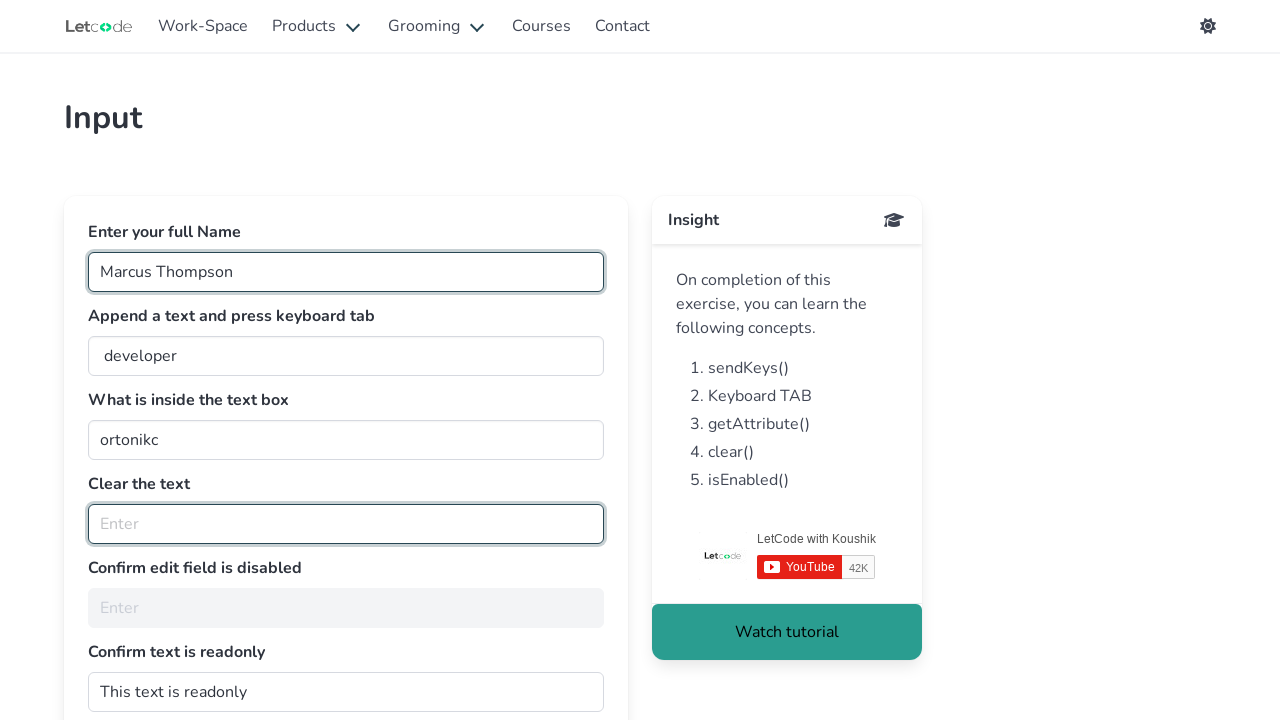

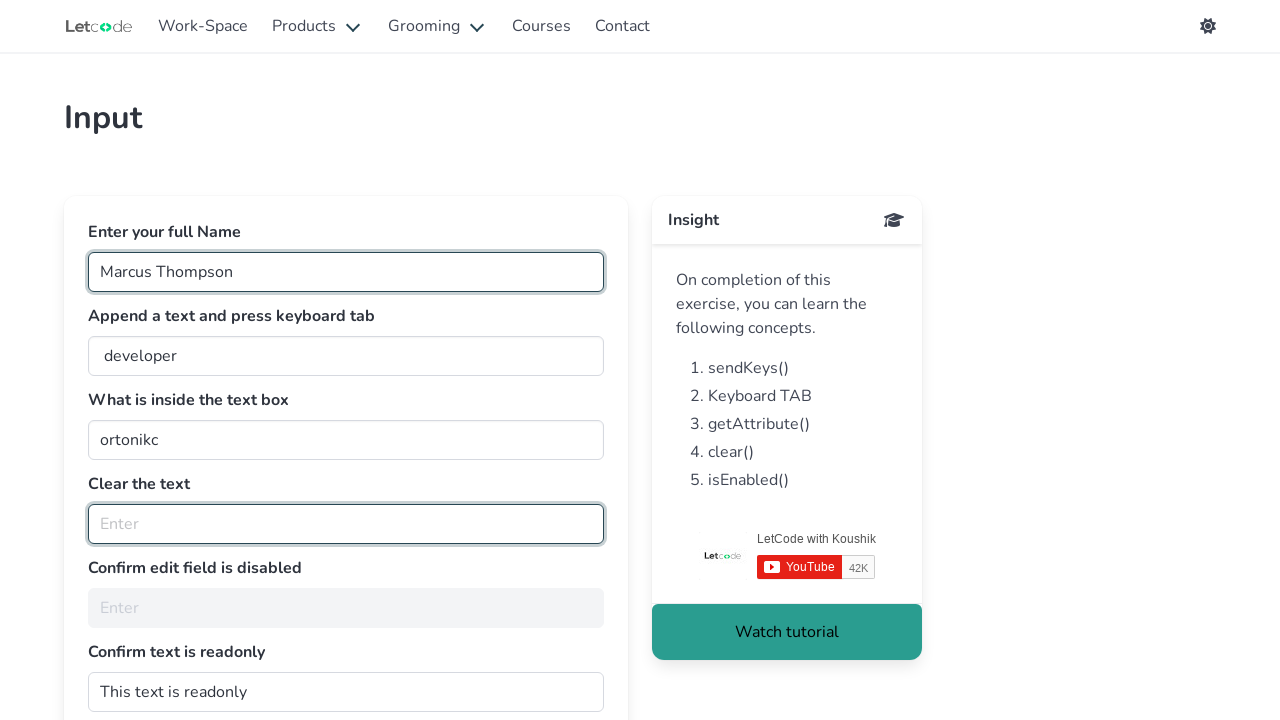